Tests clicking on Accessibility Statement link and verifying the accessibility page loads

Starting URL: https://www.thehartford.com/

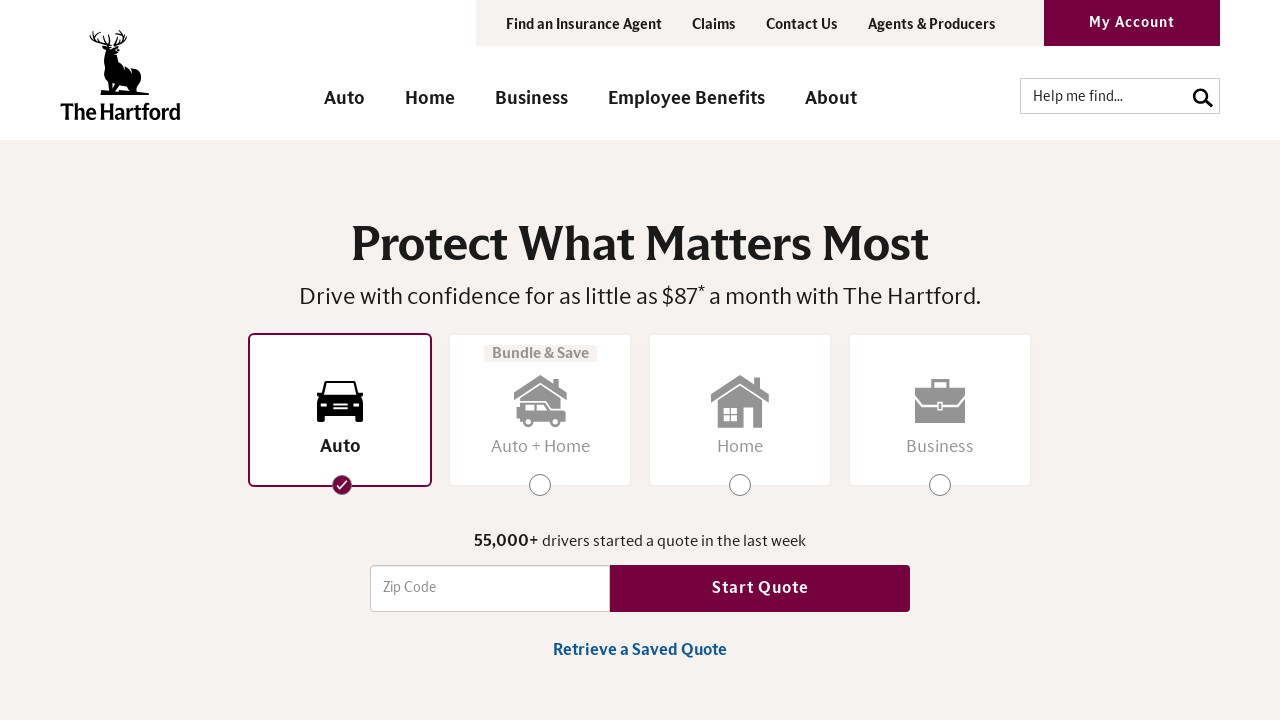

Clicked on Accessibility Statement link at (510, 617) on text="Accessibility Statement"
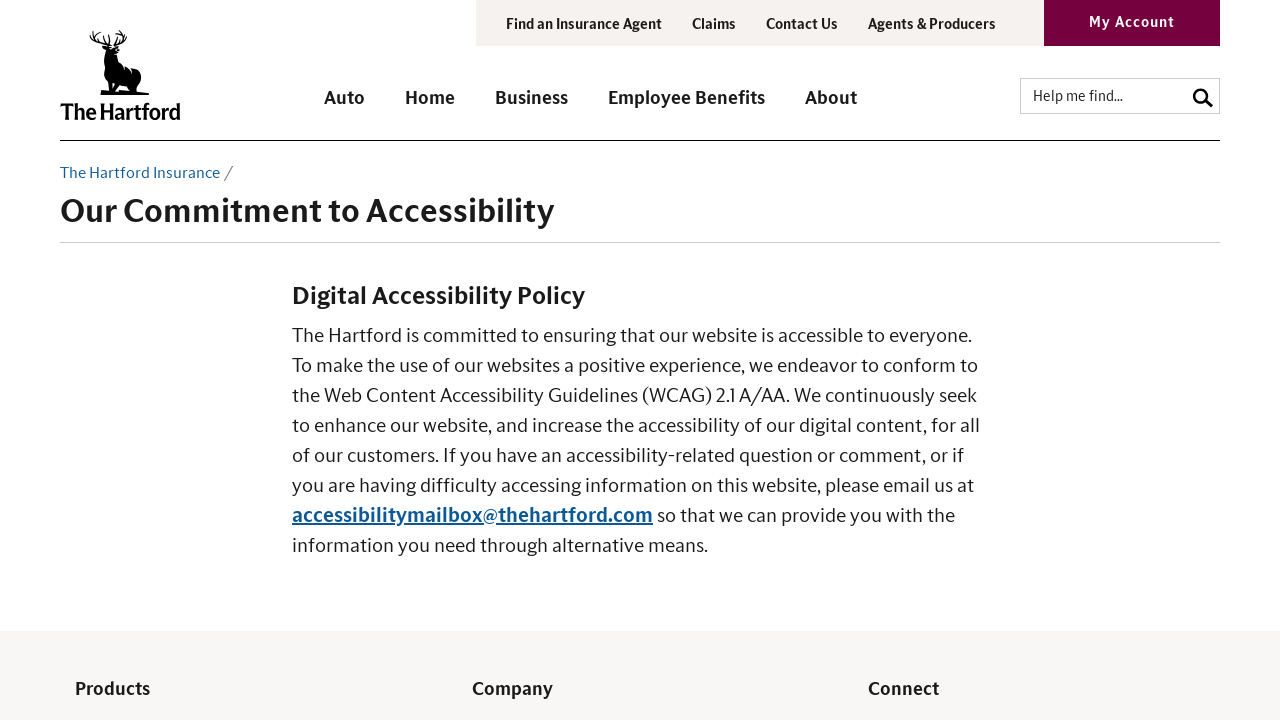

Accessibility Statement page loaded
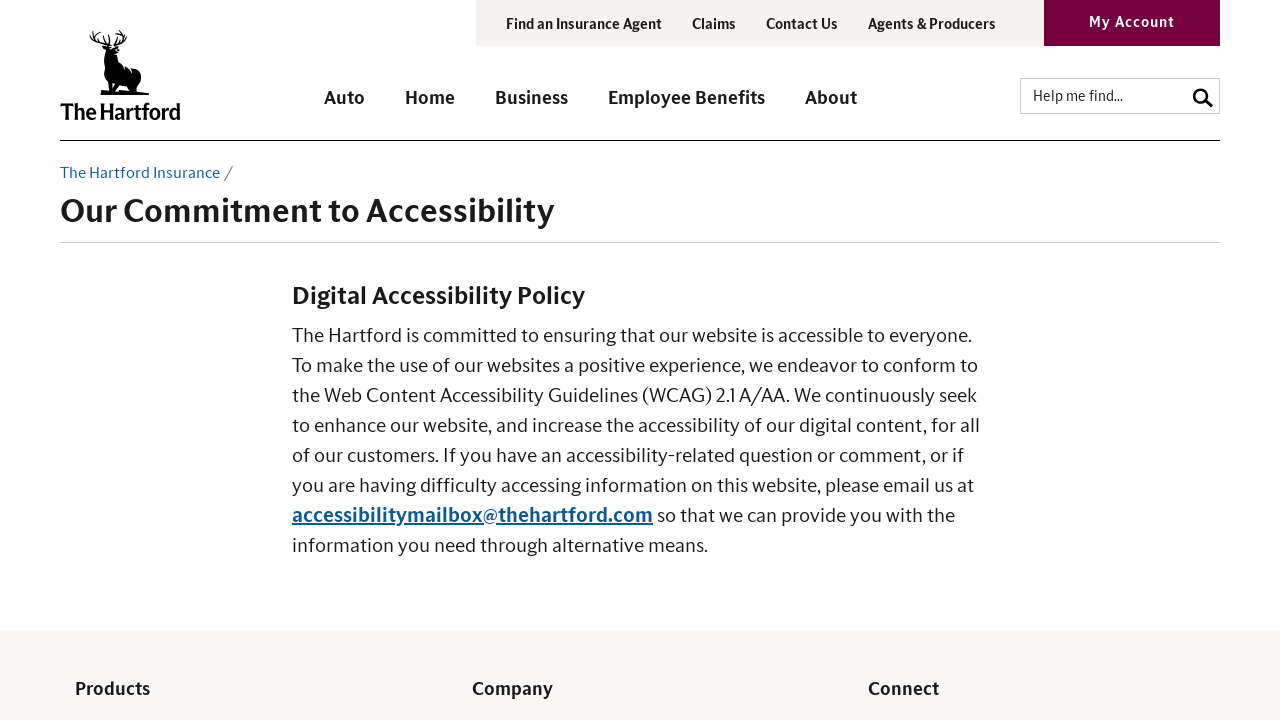

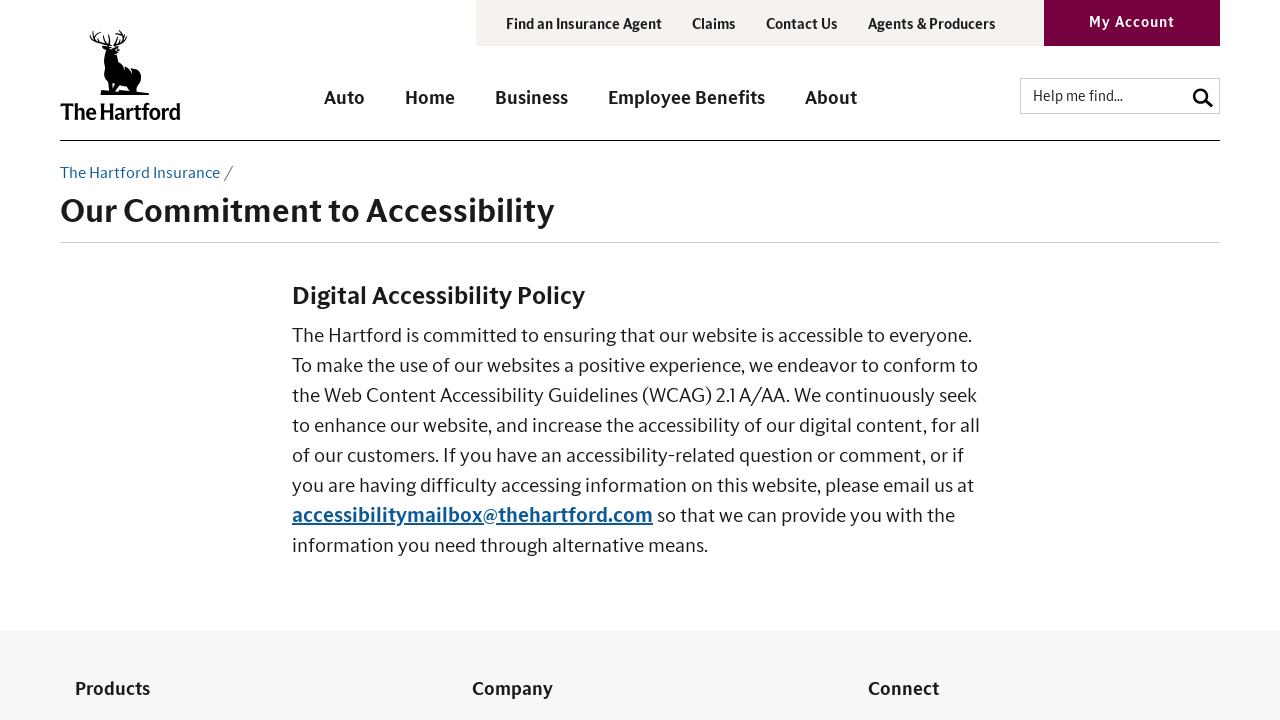